Simple navigation test that loads the Hepsiburada homepage and verifies the page loads successfully.

Starting URL: https://hepsiburada.com

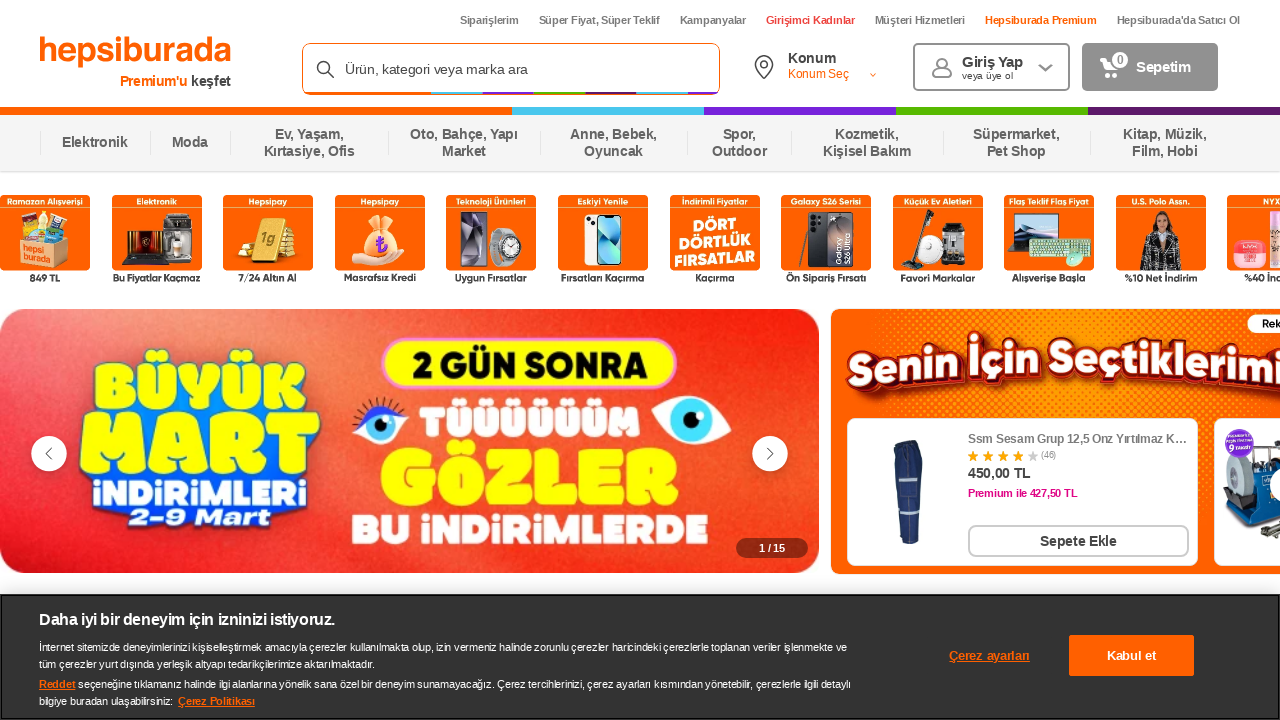

Waited for page DOM to fully load
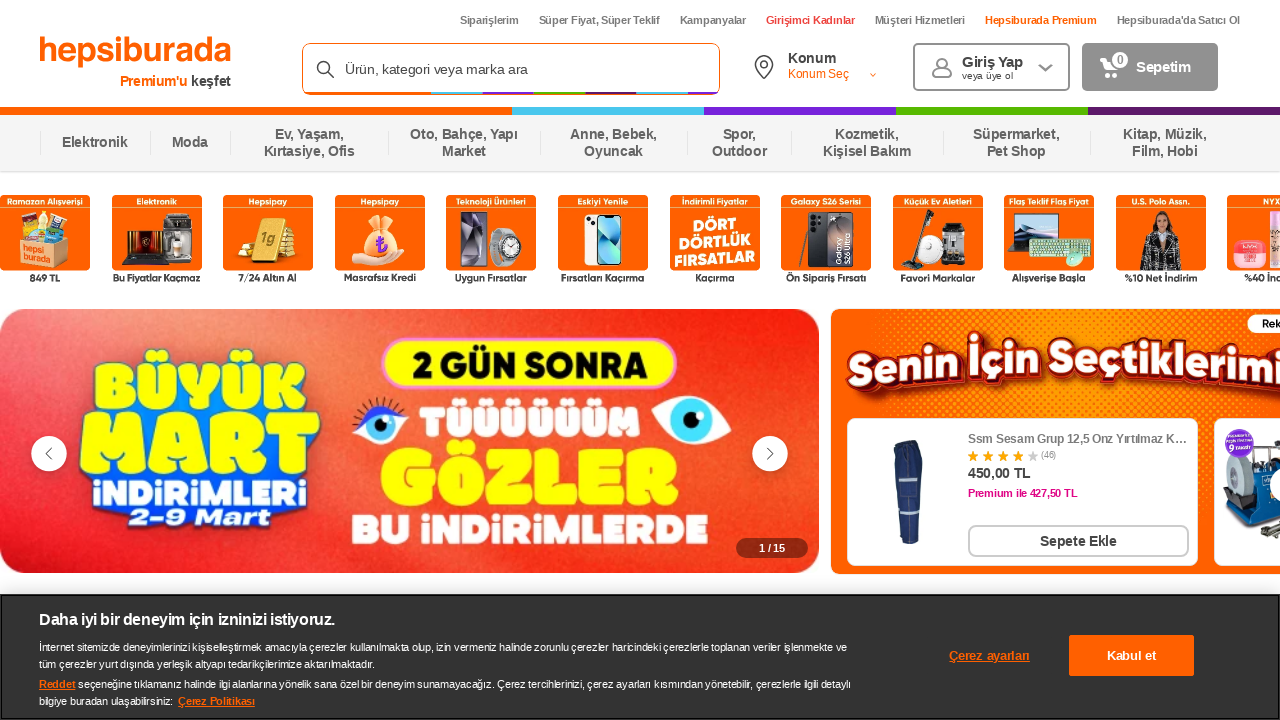

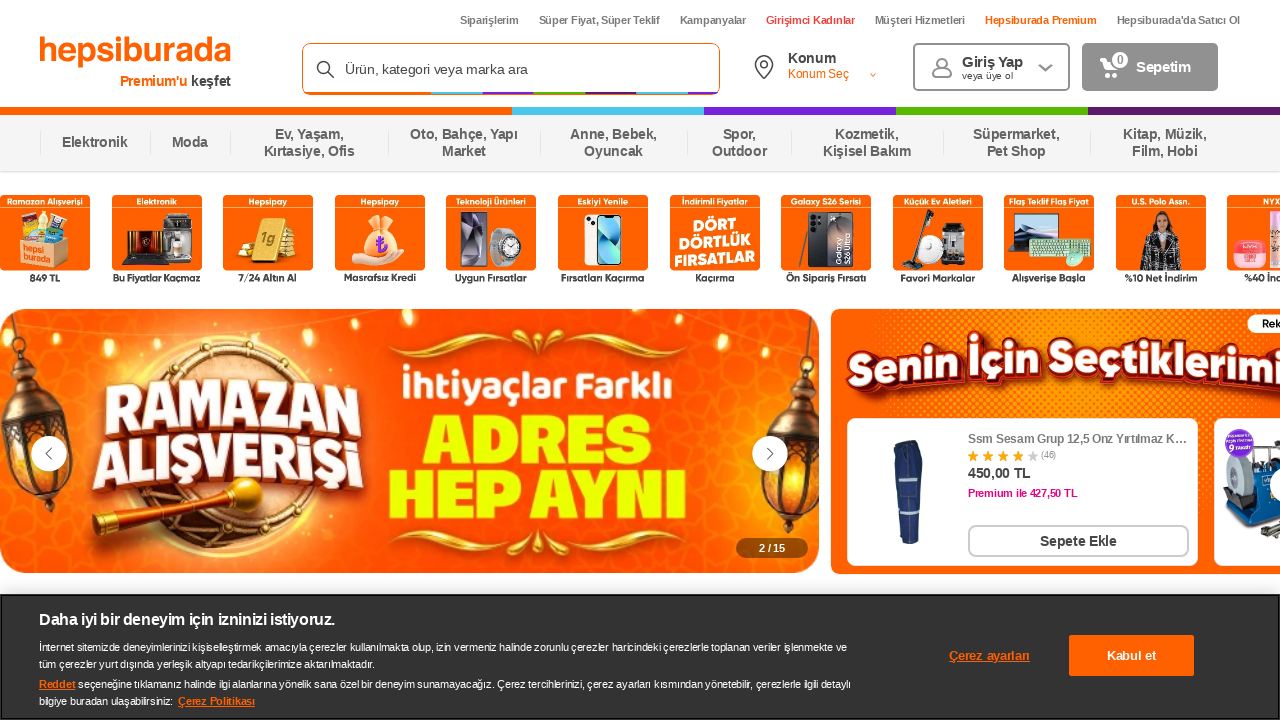